Tests the search/filter functionality on a vegetable offers page by entering a search term and verifying that the displayed results match the filter

Starting URL: https://rahulshettyacademy.com/seleniumPractise/#/offers

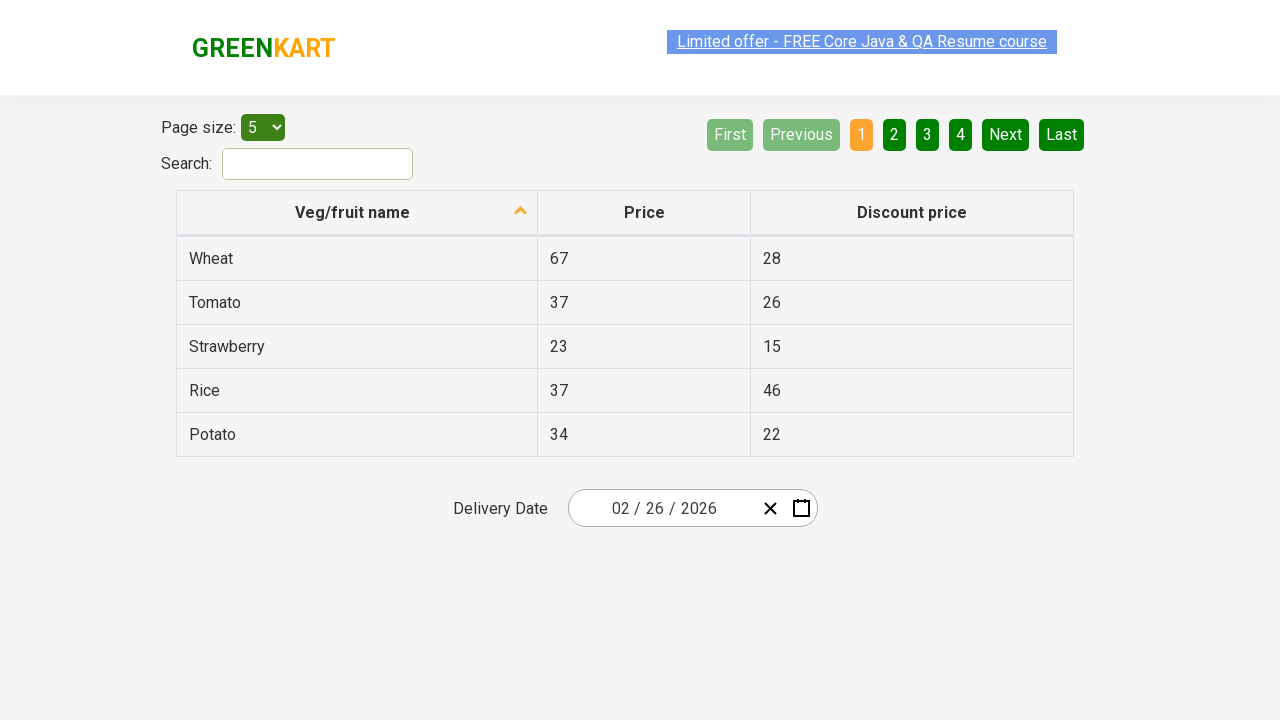

Entered 'erry' in the search field to filter vegetable offers on #search-field
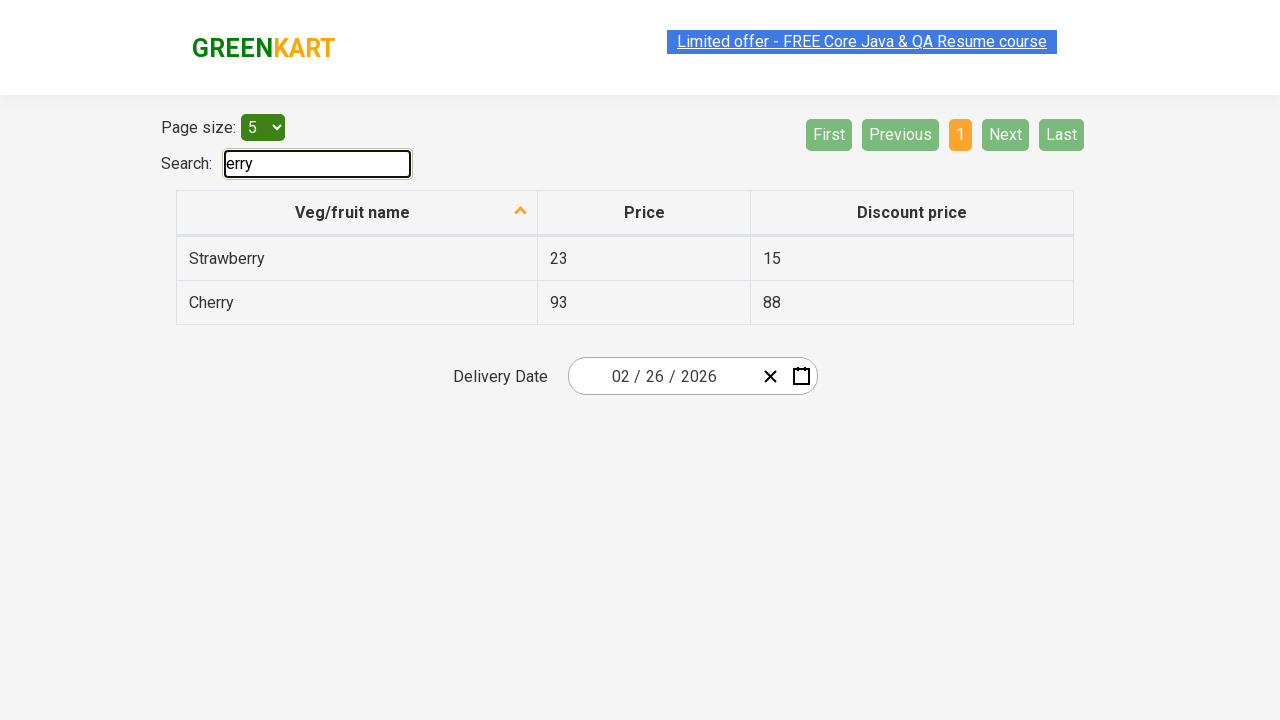

Waited 500ms for filter to apply to results
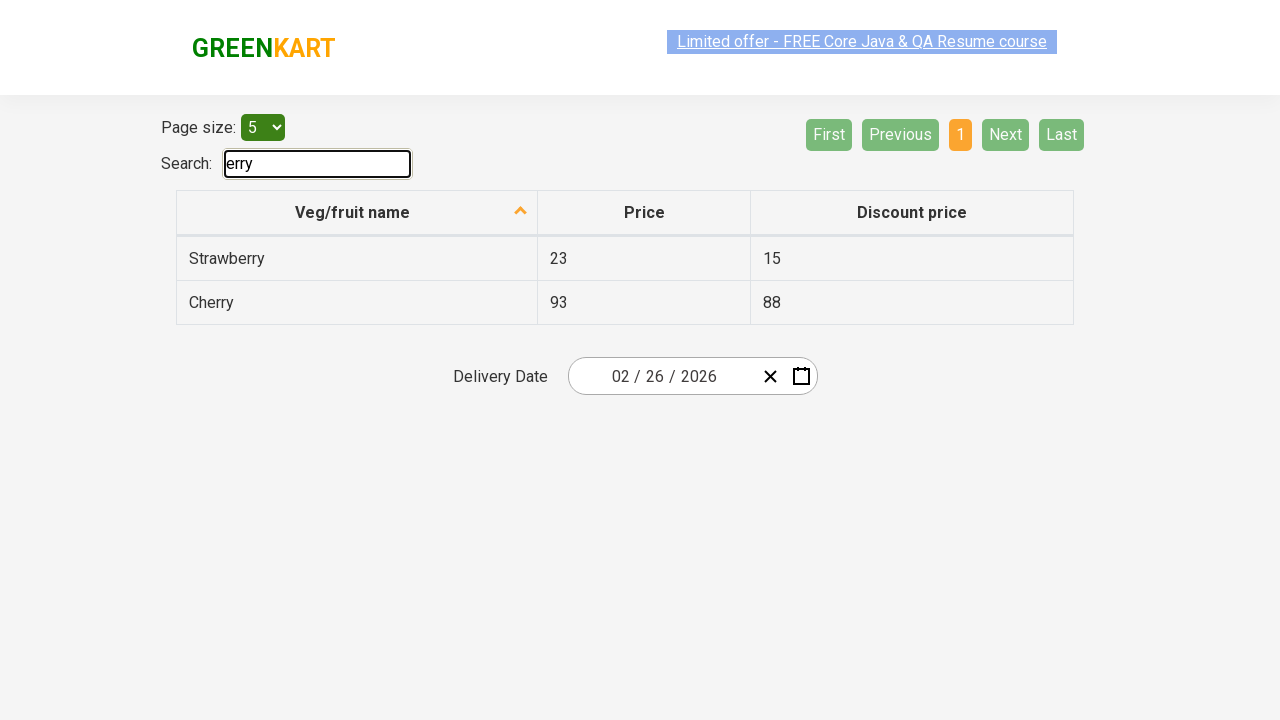

Verified filtered results are displayed in table
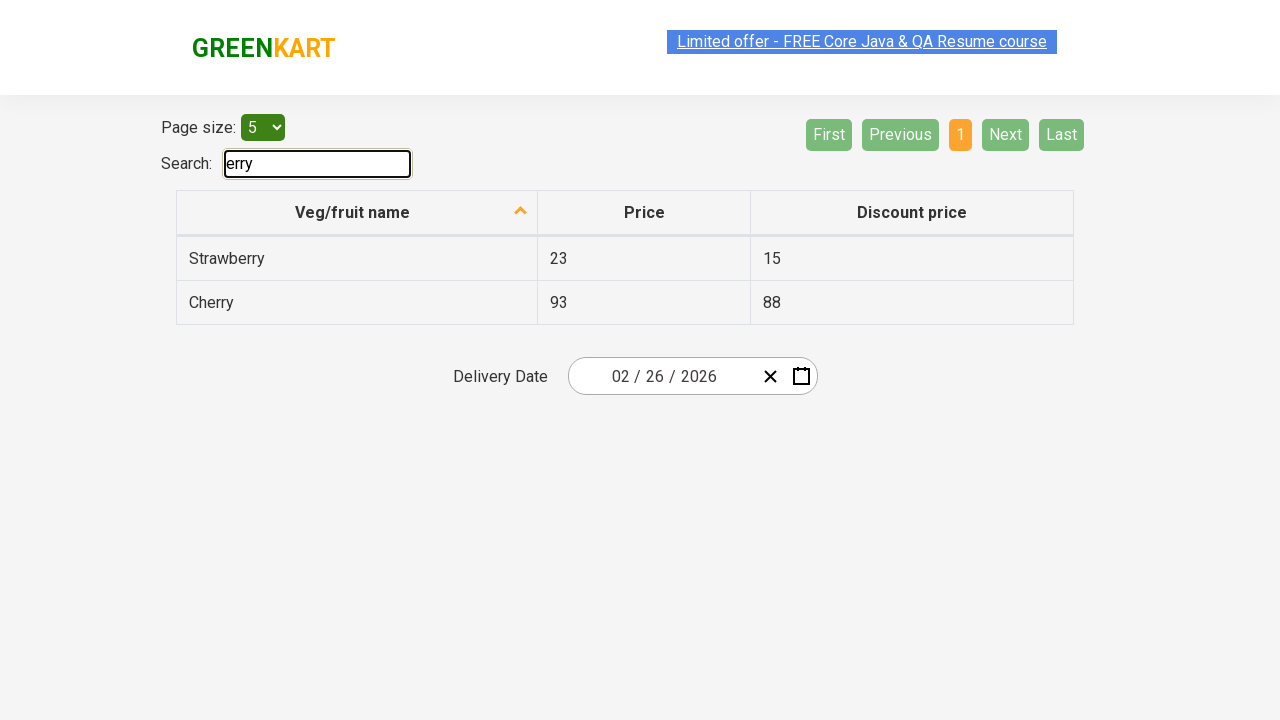

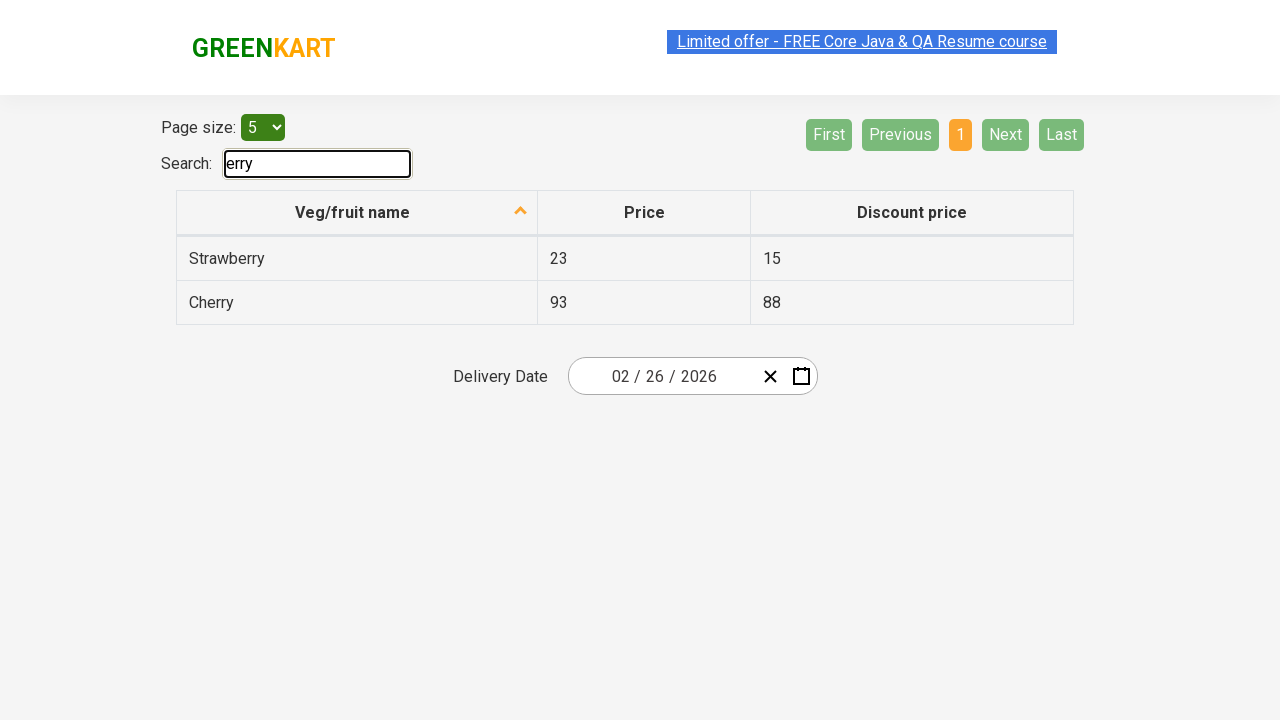